Tests CSS value changes on a JotForm by clicking through form fields (first name, last name, email) to observe border-color style changes when fields gain/lose focus.

Starting URL: https://form.jotform.com/220466667555061

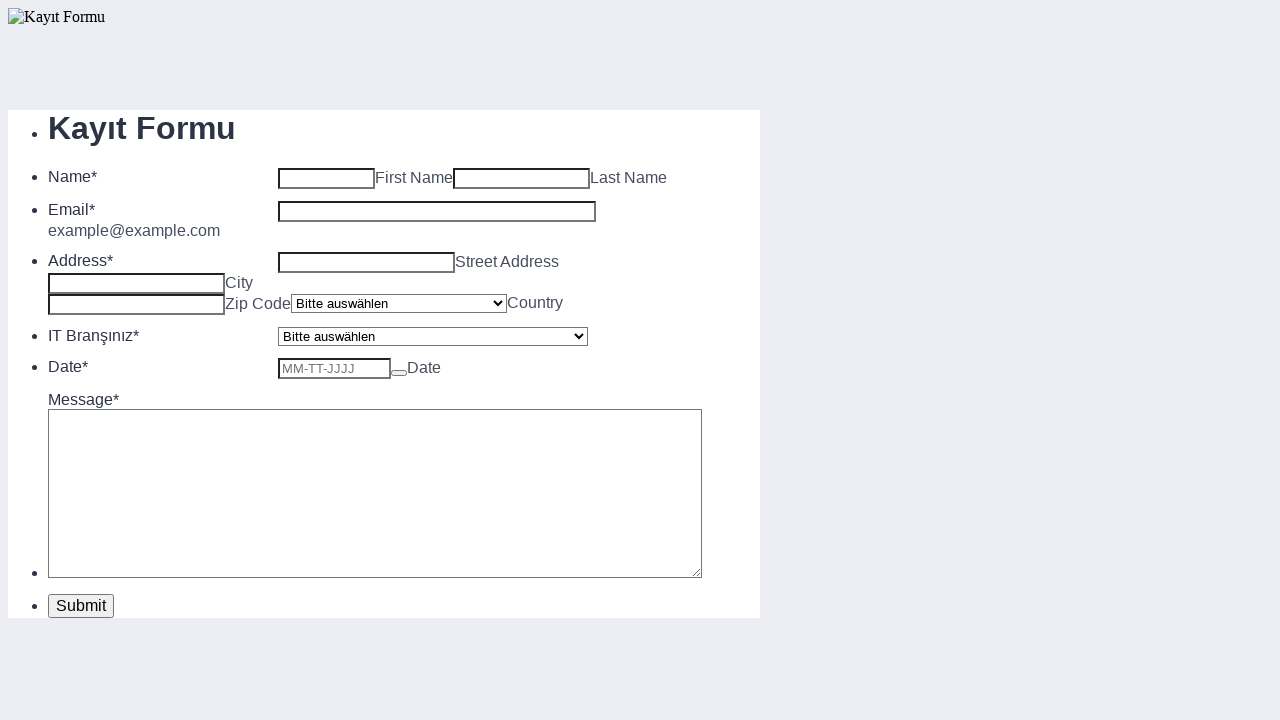

Clicked on first name input field to gain focus at (326, 179) on input#first_3
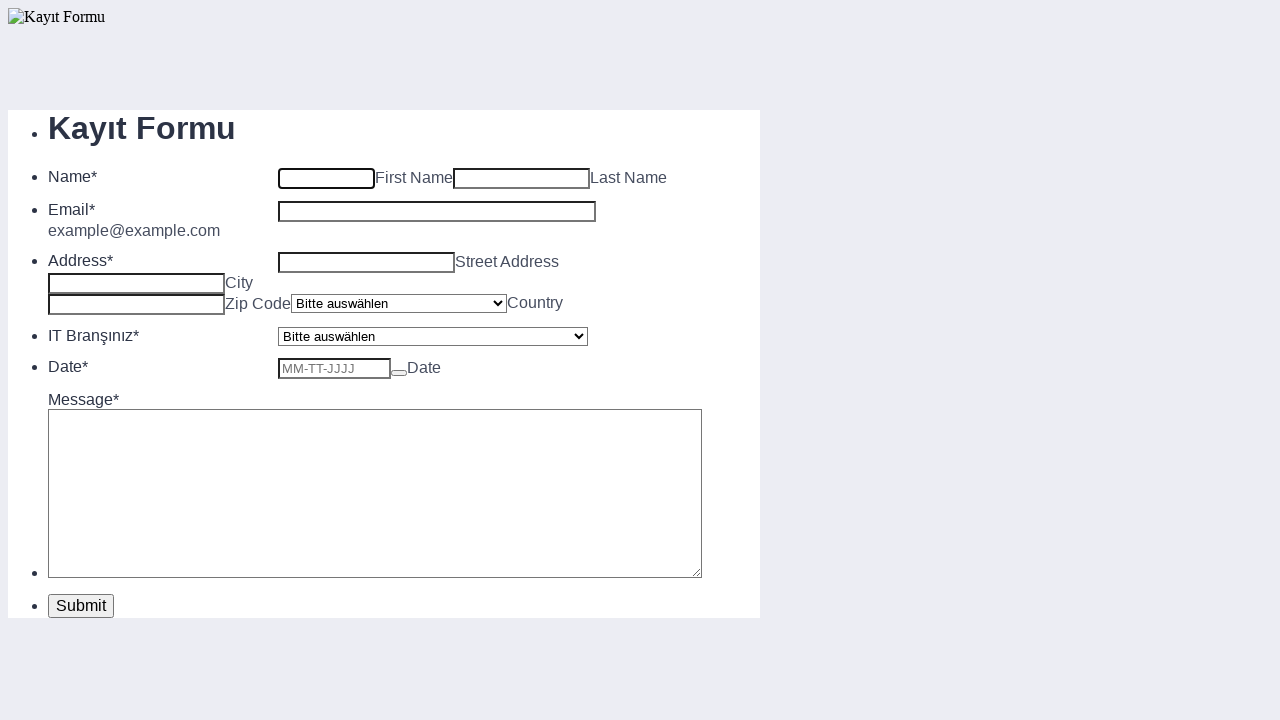

Clicked on last name input field, first name loses focus at (522, 179) on input#last_3
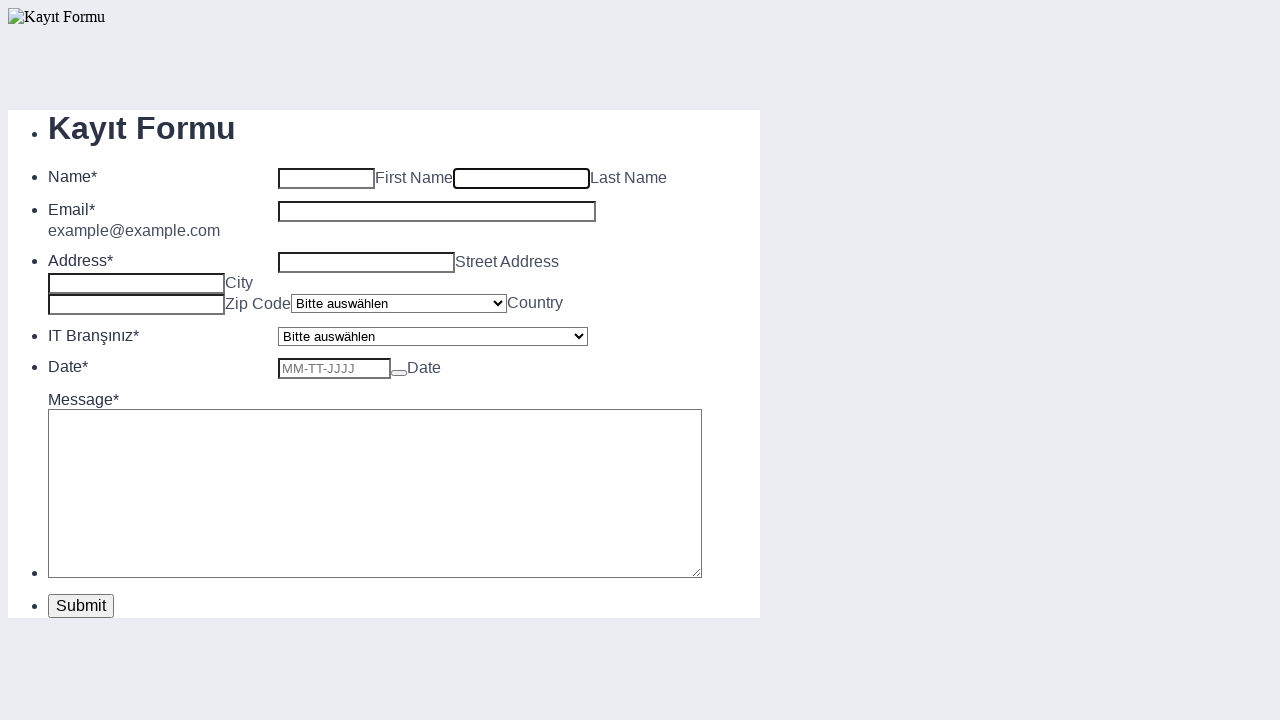

Clicked on email input field, last name loses focus at (437, 212) on input#input_4
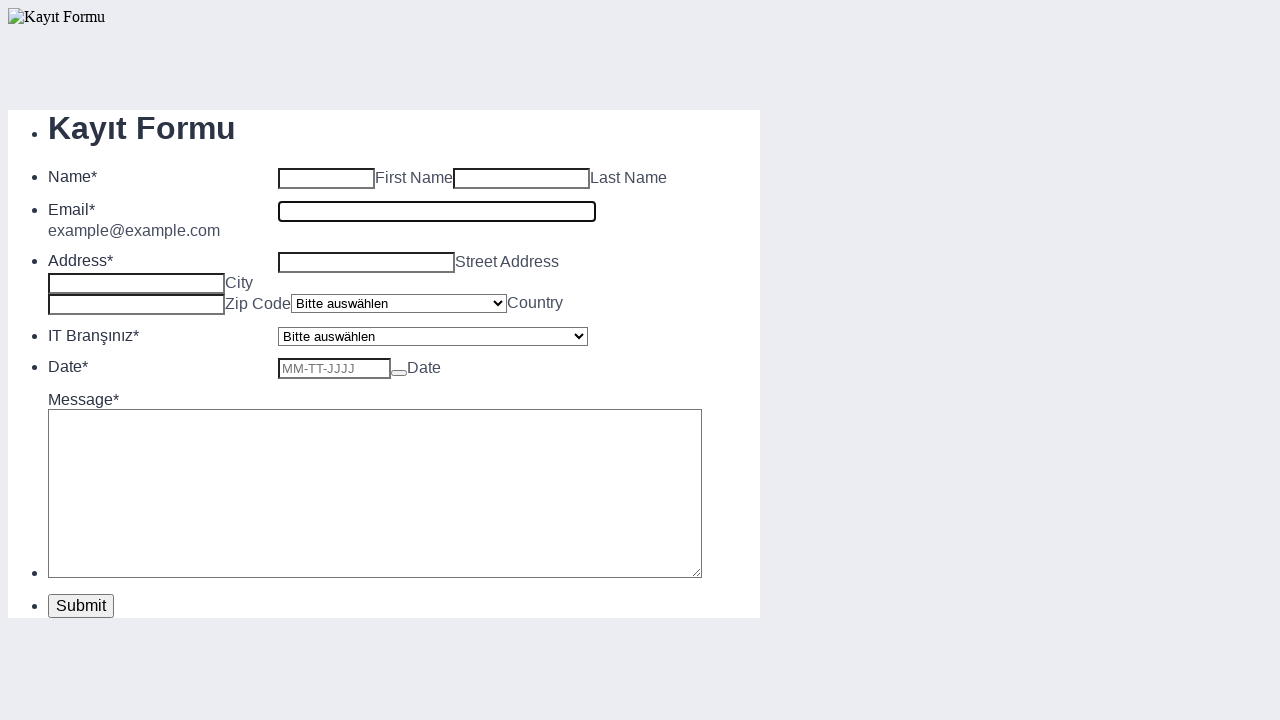

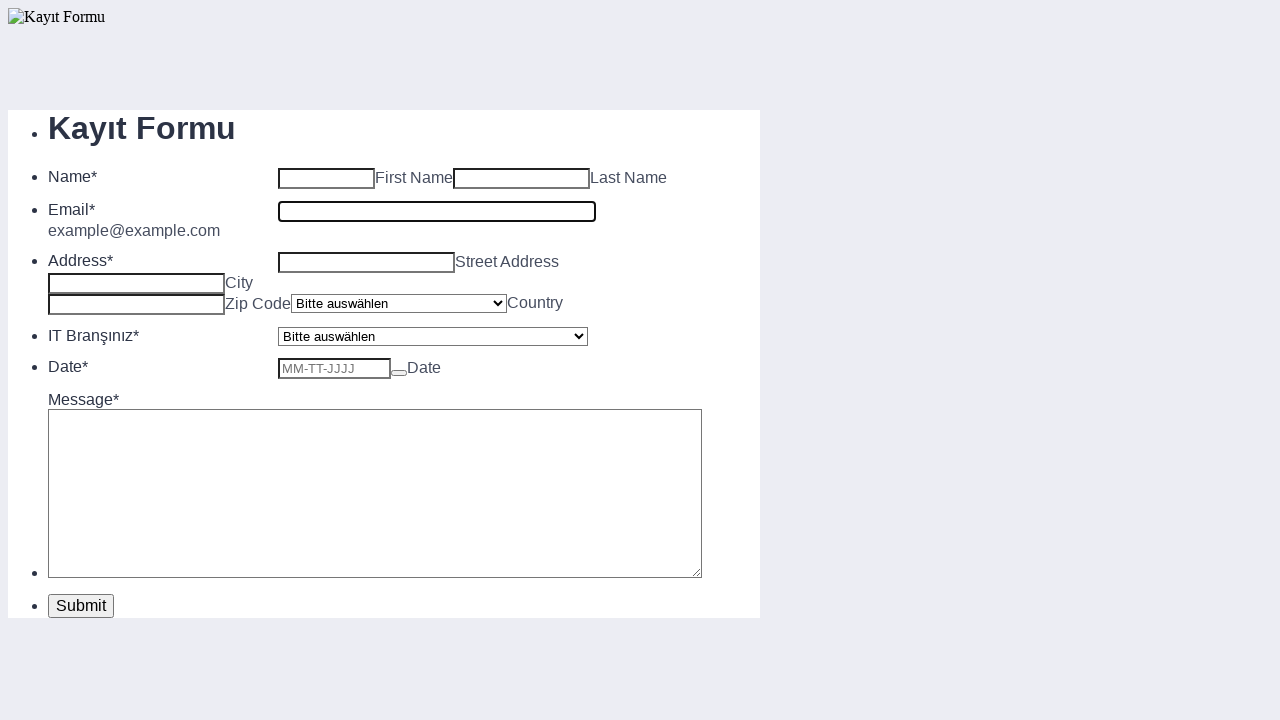